Tests the contact form functionality by navigating to the contact page, filling out name, email, phone, and message fields, then submitting the form and verifying the thank you message.

Starting URL: https://parabank.parasoft.com/

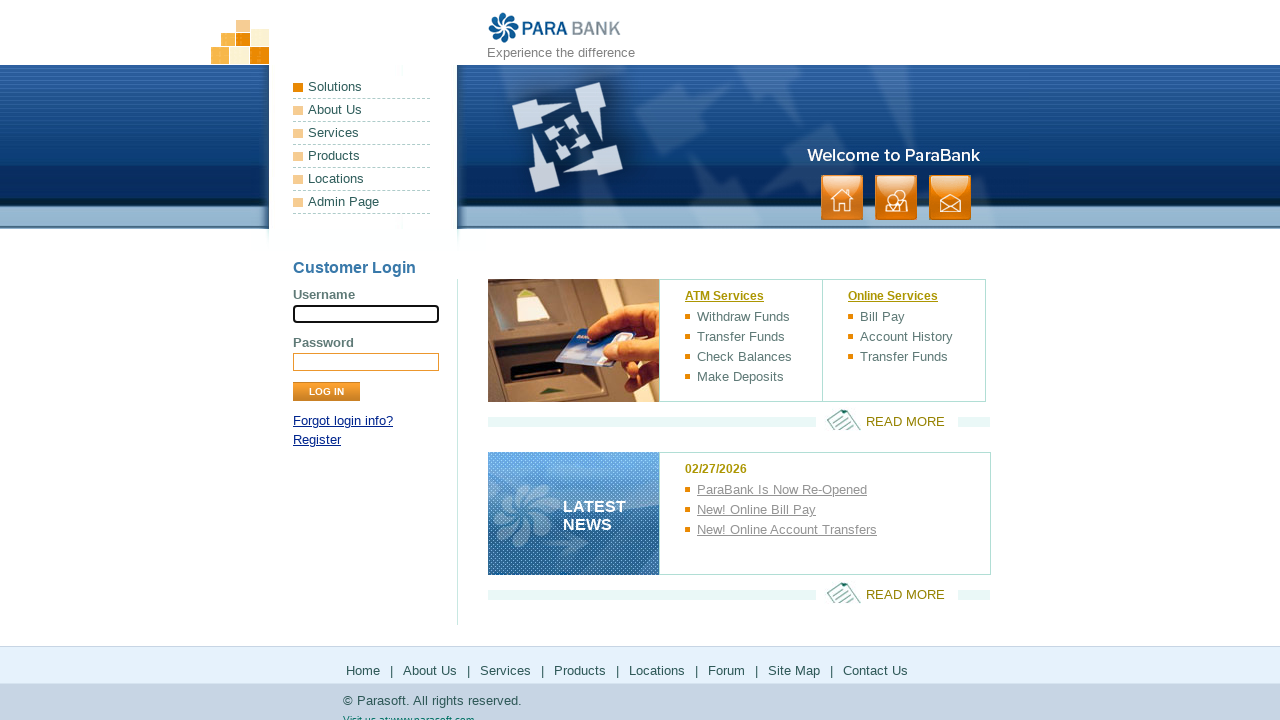

Clicked on contact link at (950, 198) on text=contact
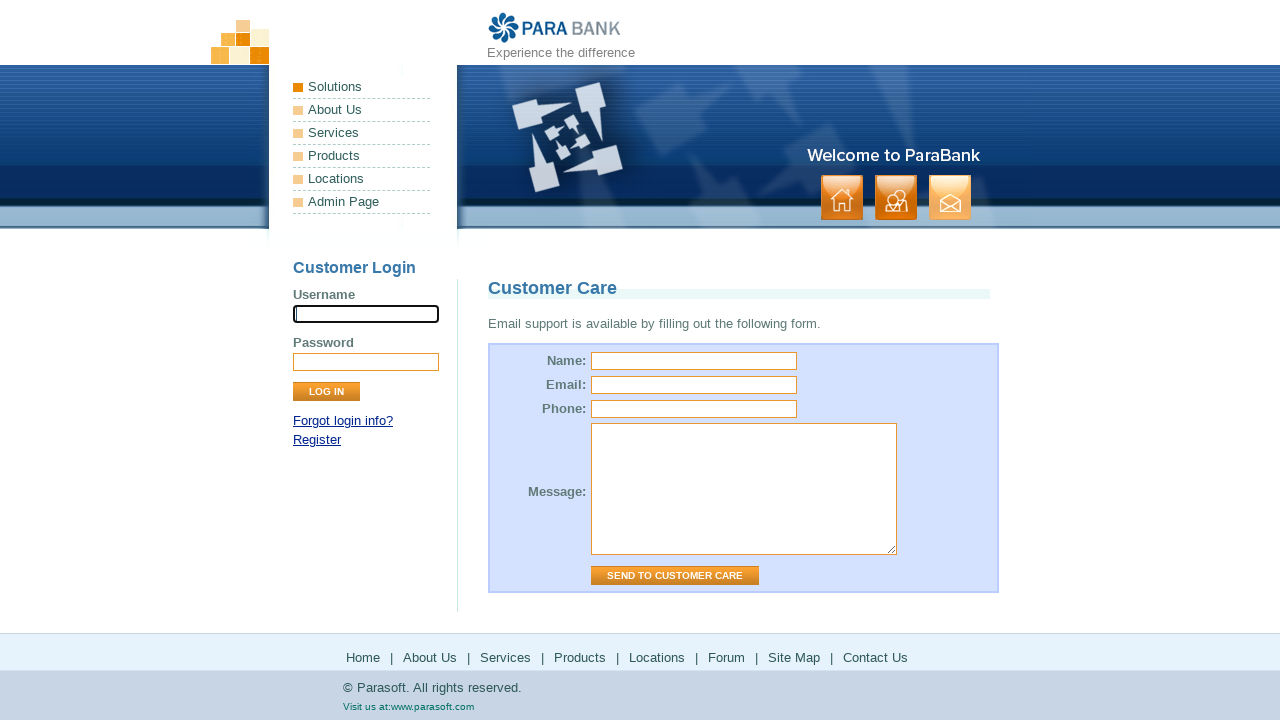

Filled name field with 'Sarah Mitchell' on #name
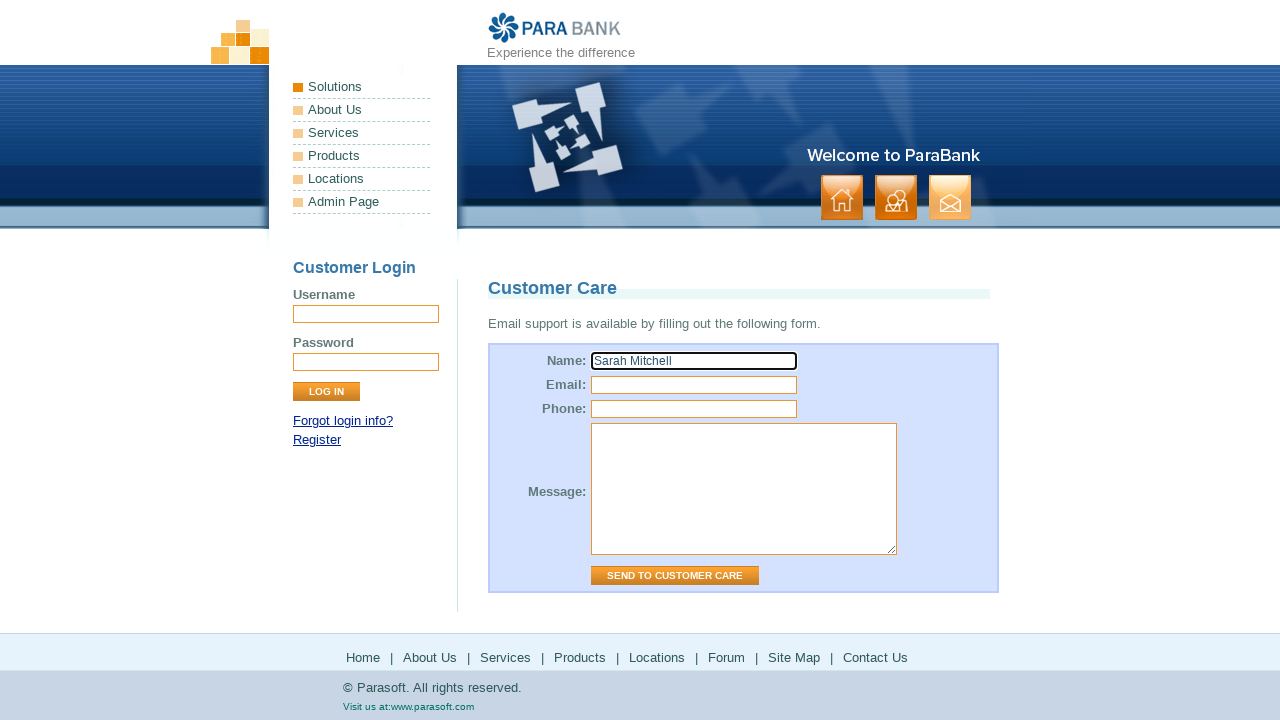

Filled email field with 'sarah.mitchell@testmail.com' on #email
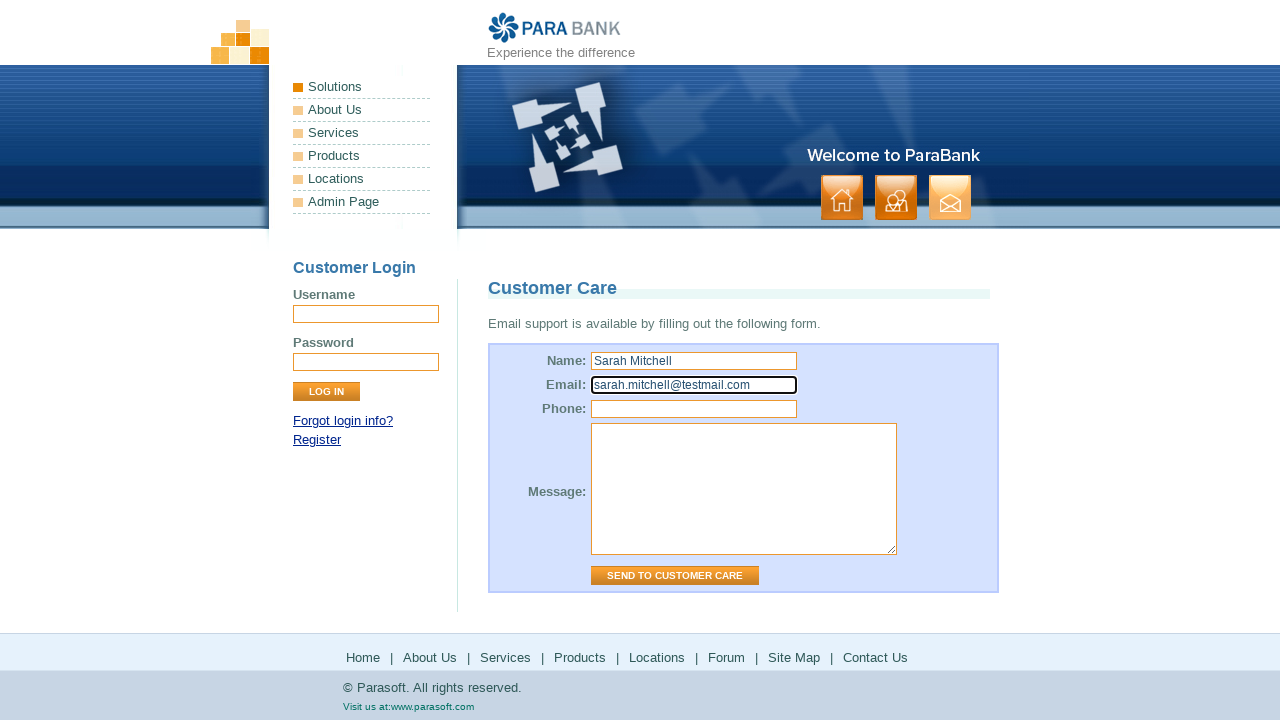

Filled phone field with '5551234567' on #phone
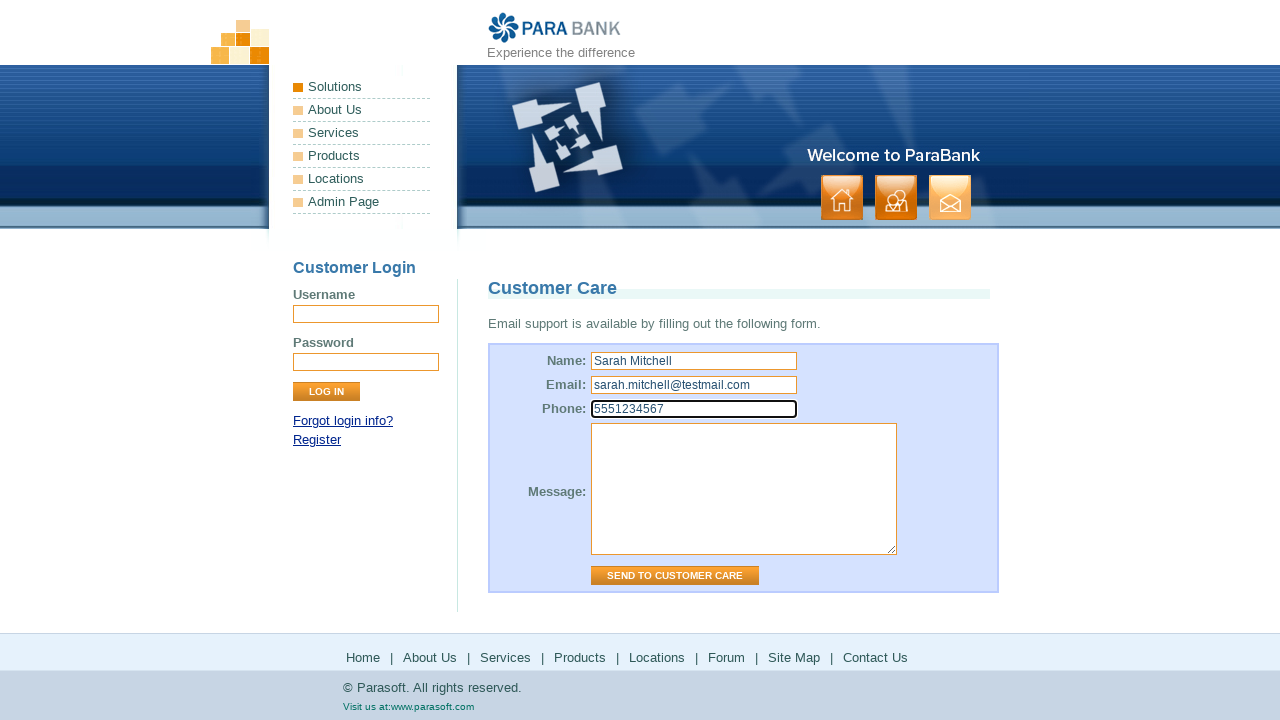

Filled message field with service inquiry text on #message
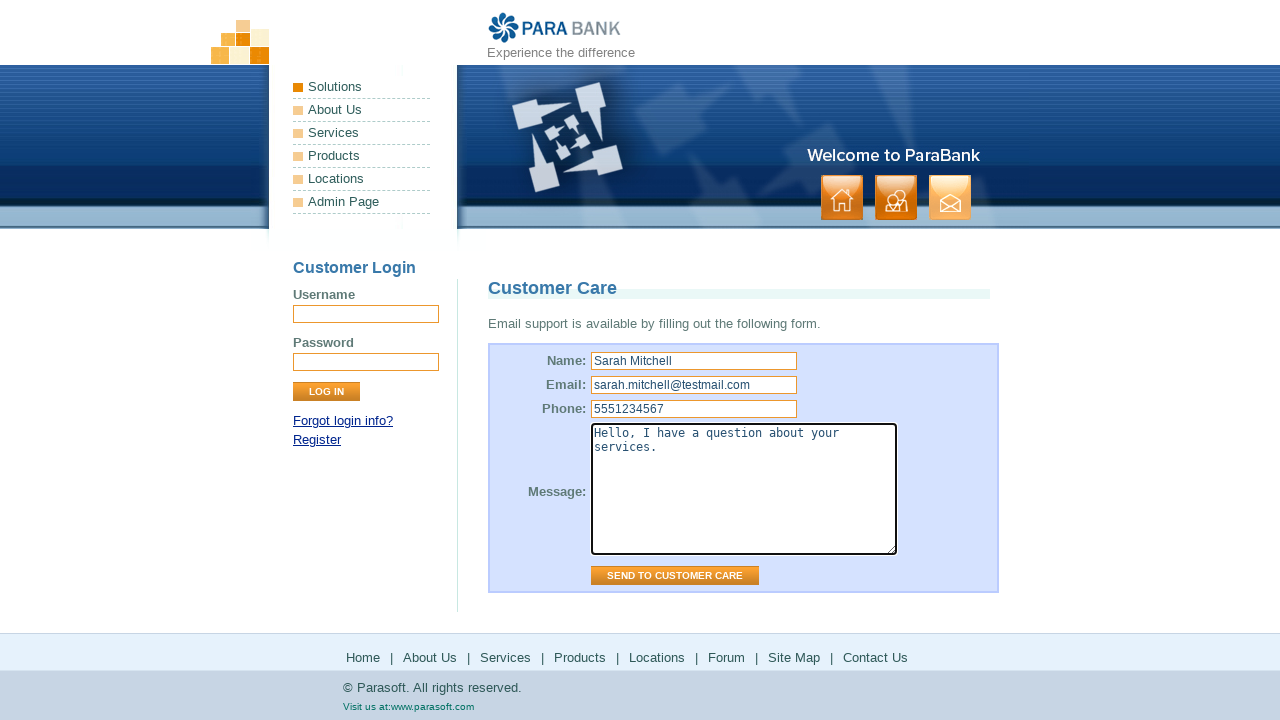

Clicked submit button at (675, 576) on input.button >> nth=1
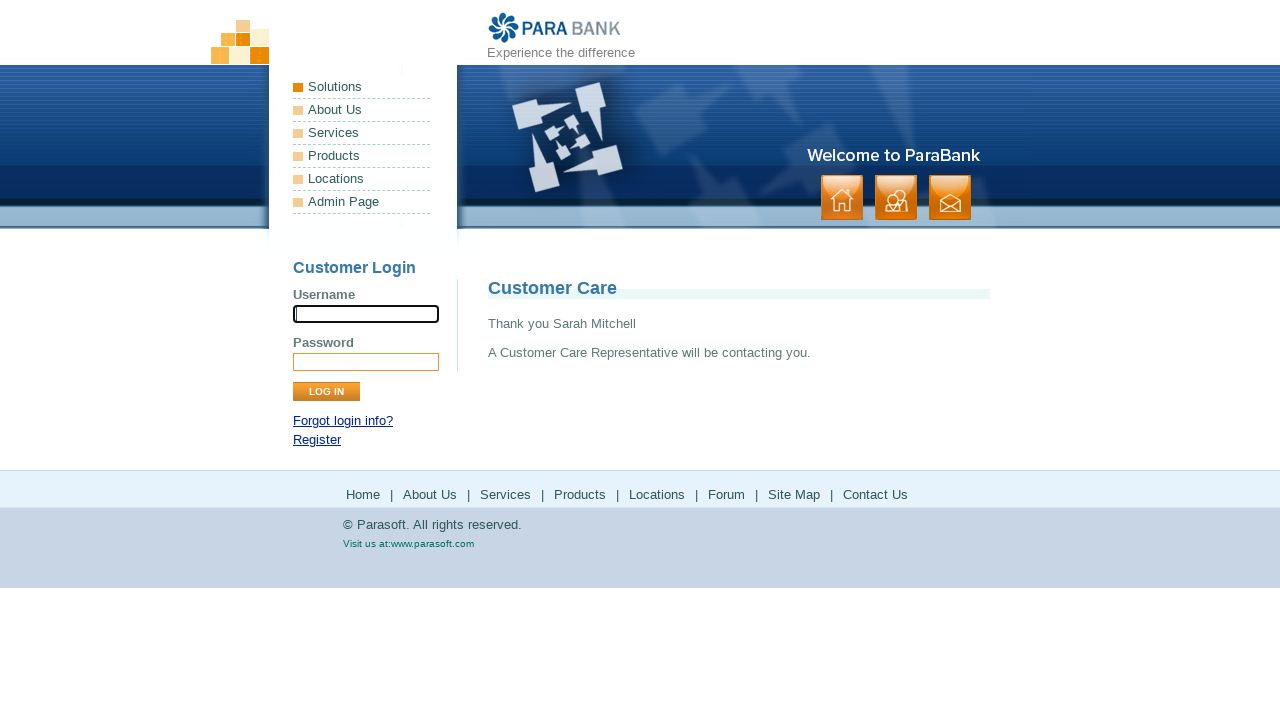

Thank you message confirmation loaded
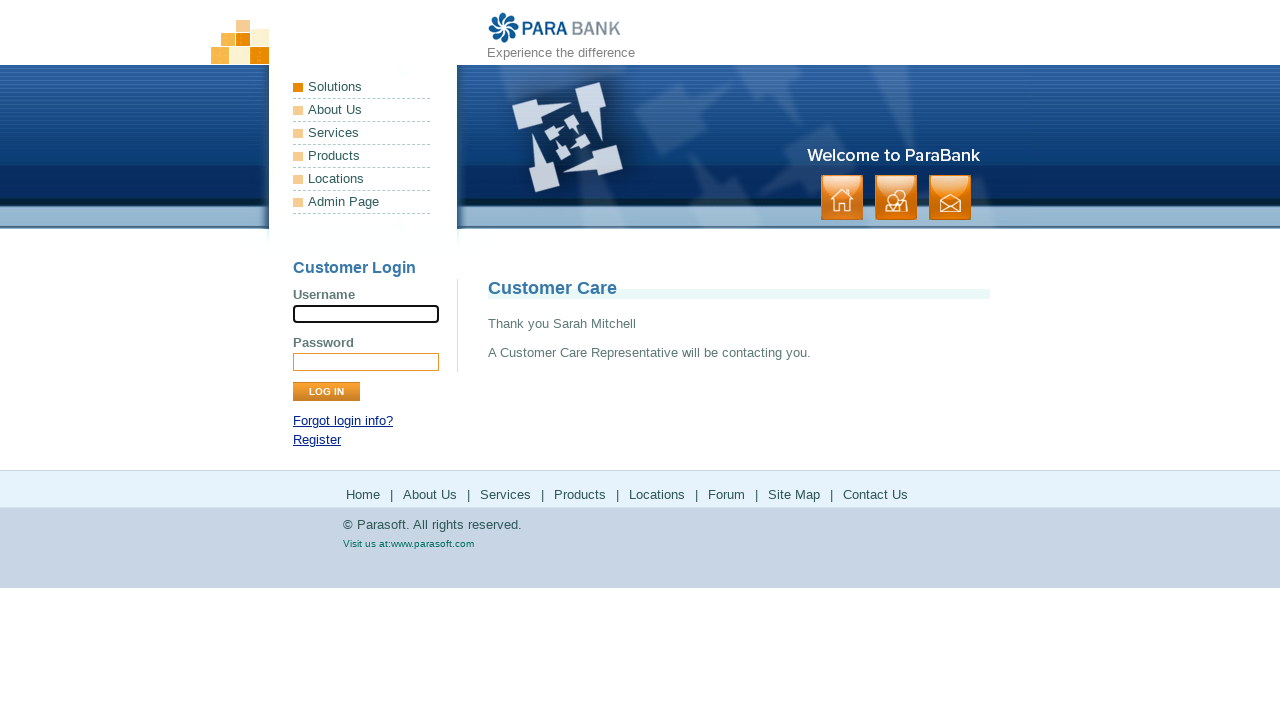

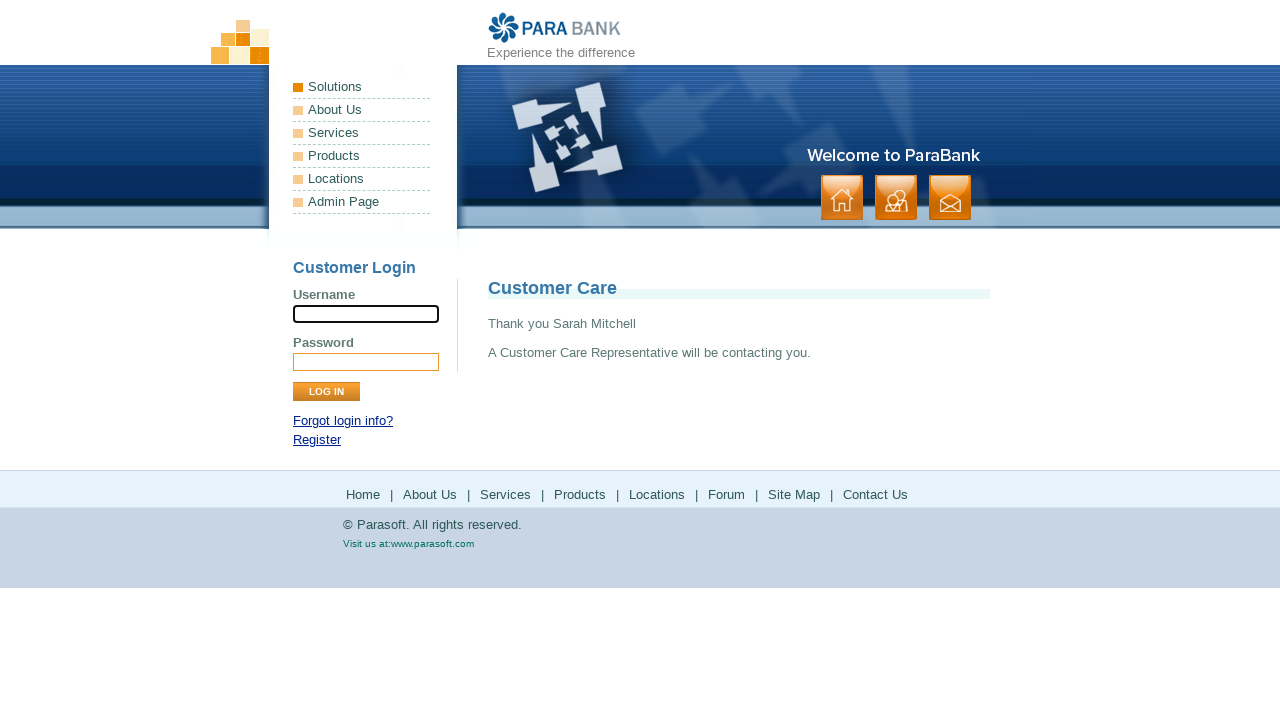